Navigates to Netmeds website, scrolls to the bottom of the page, and clicks on the "About Netmeds" link

Starting URL: https://www.netmeds.com

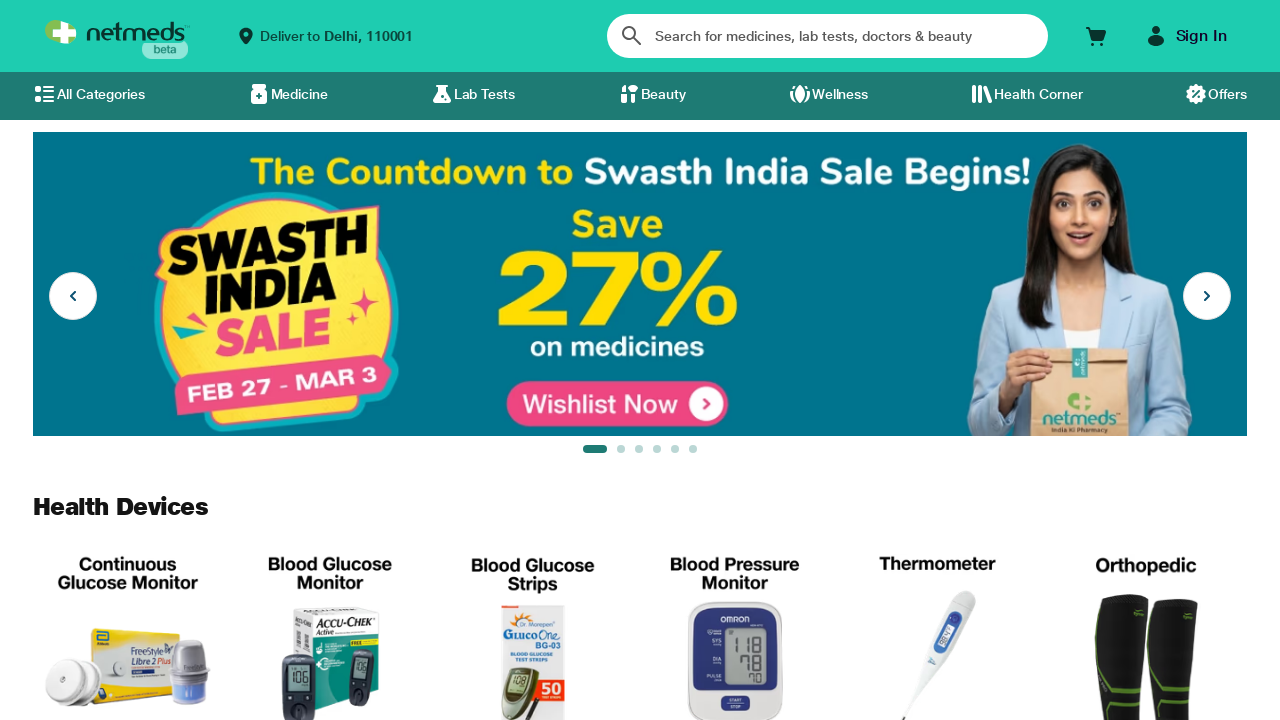

Navigated to https://www.netmeds.com
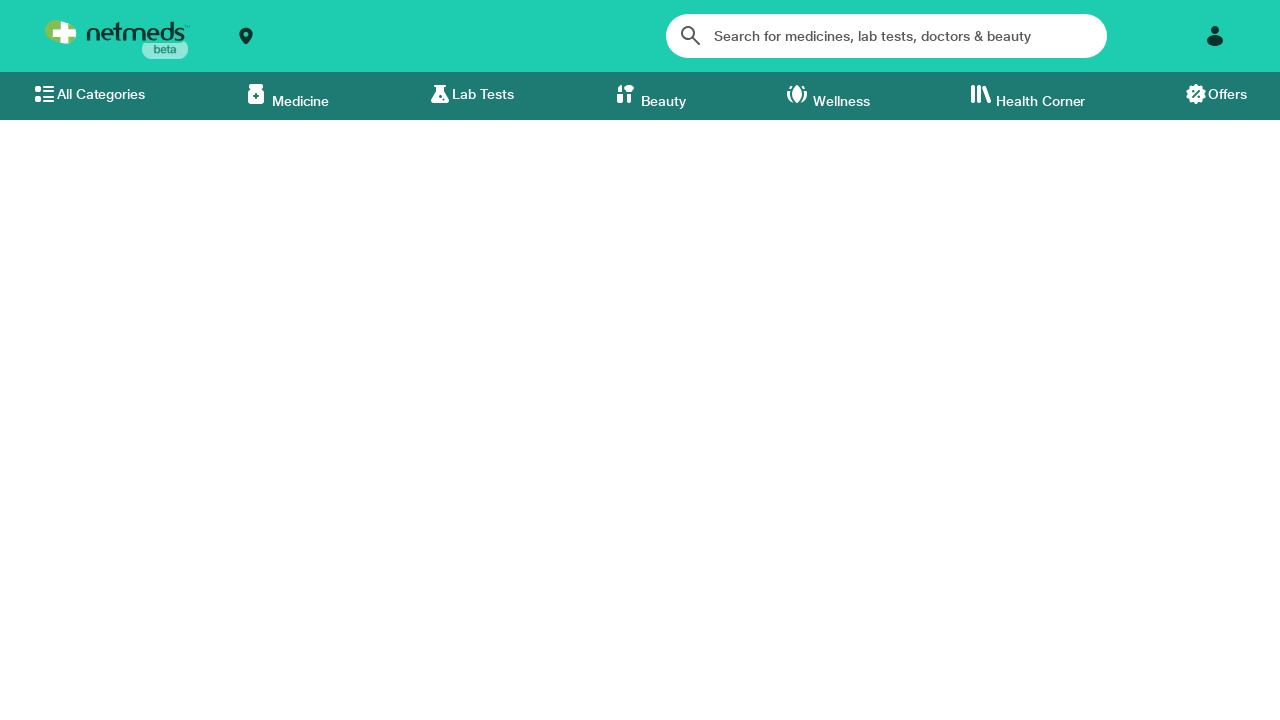

Scrolled to the bottom of the page
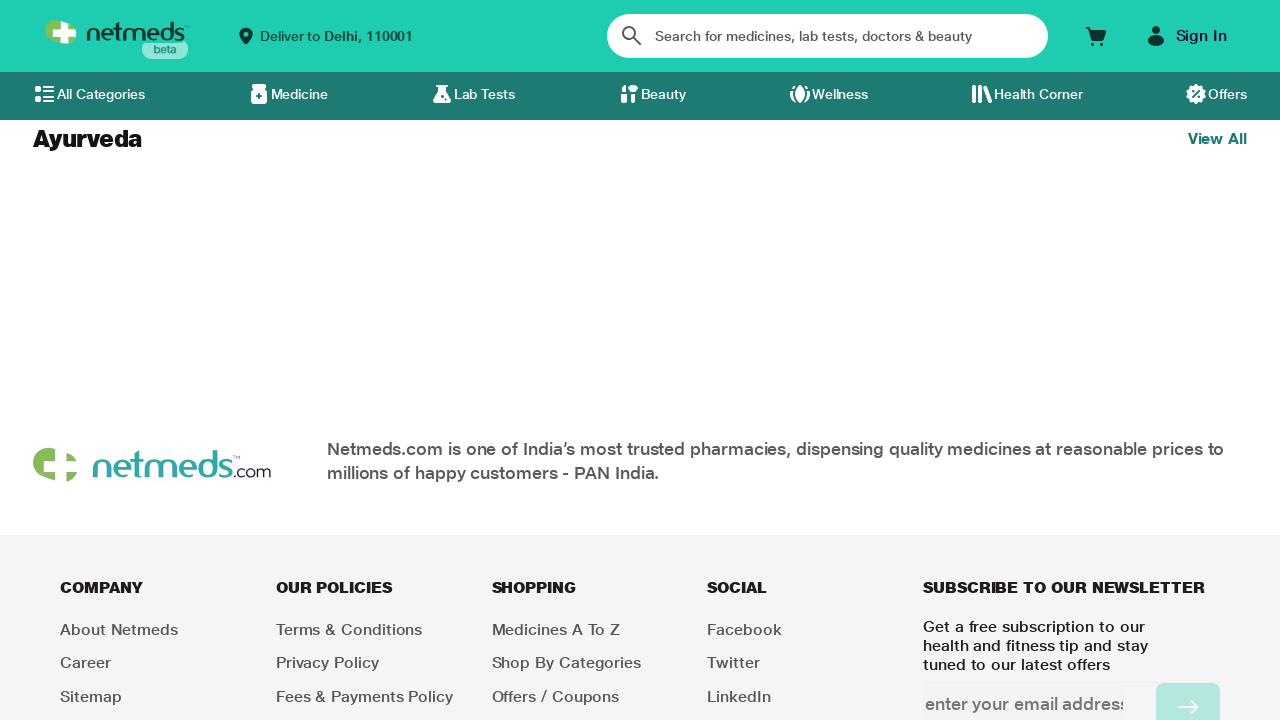

Clicked on the 'About Netmeds' link at (119, 629) on text=About Netmeds
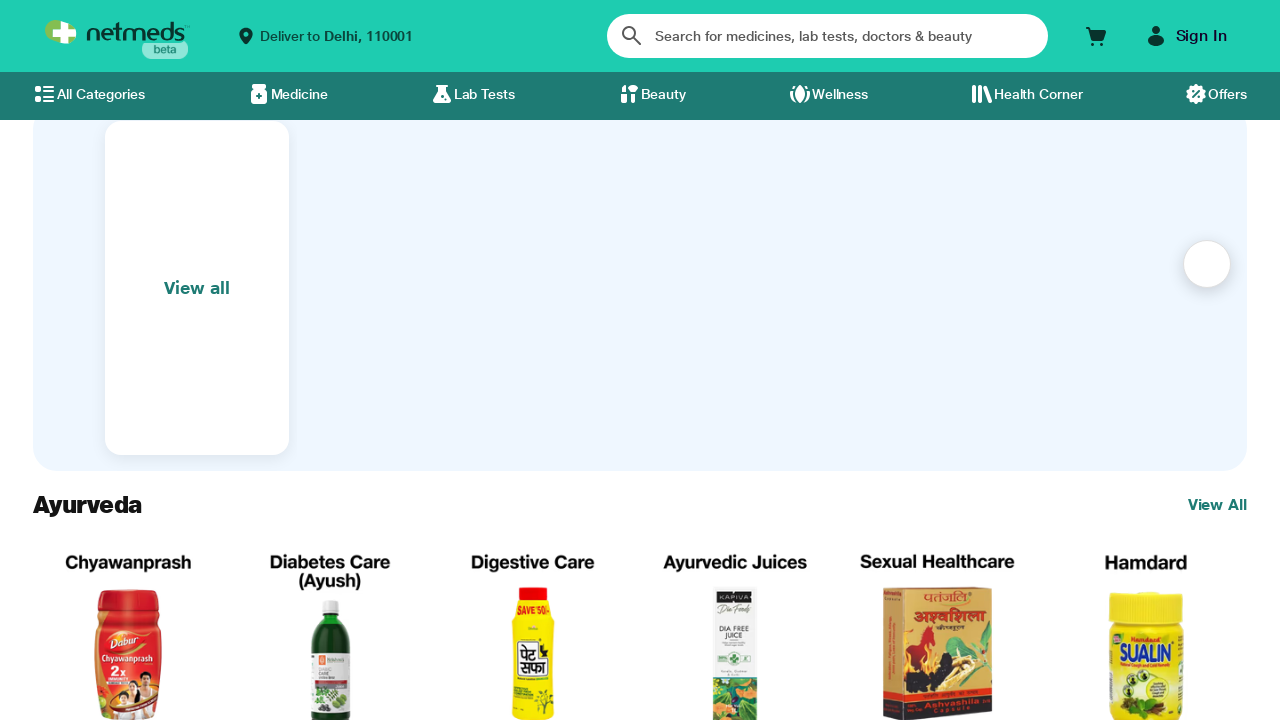

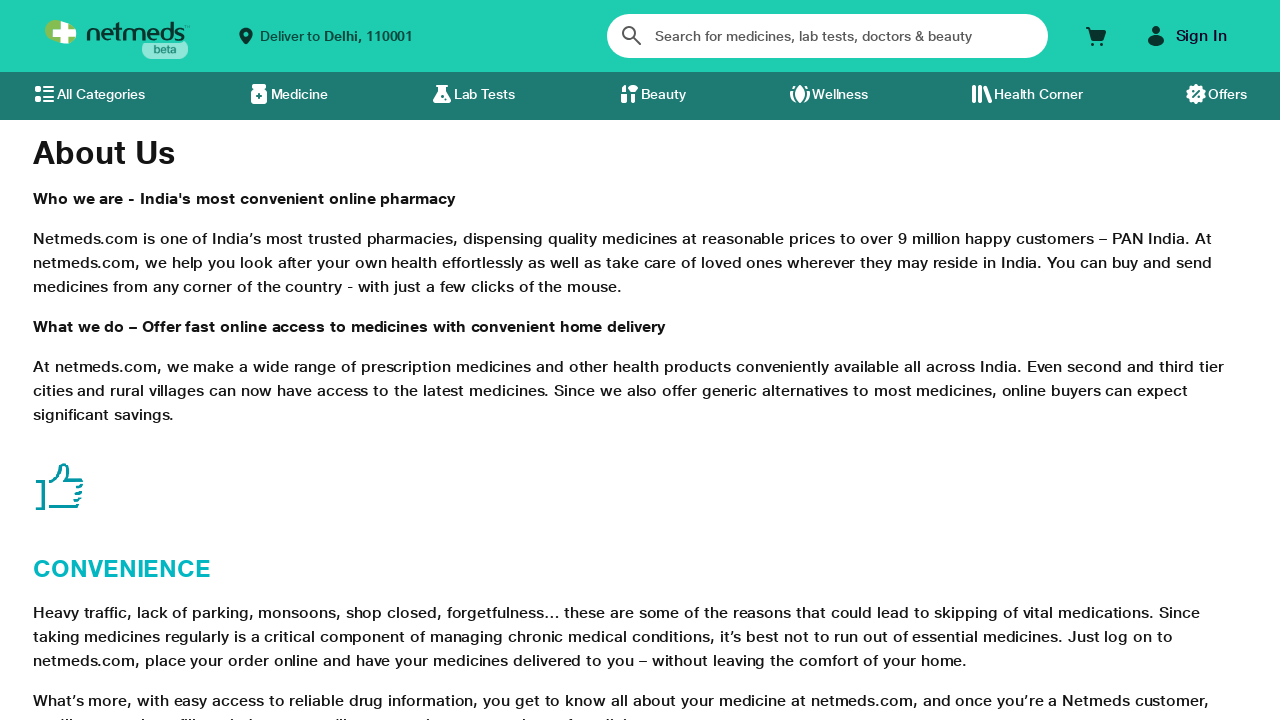